Tests element visibility by checking if email textbox, age radio button, and education textarea are displayed, then interacts with them by filling text and clicking

Starting URL: https://automationfc.github.io/basic-form/index.html

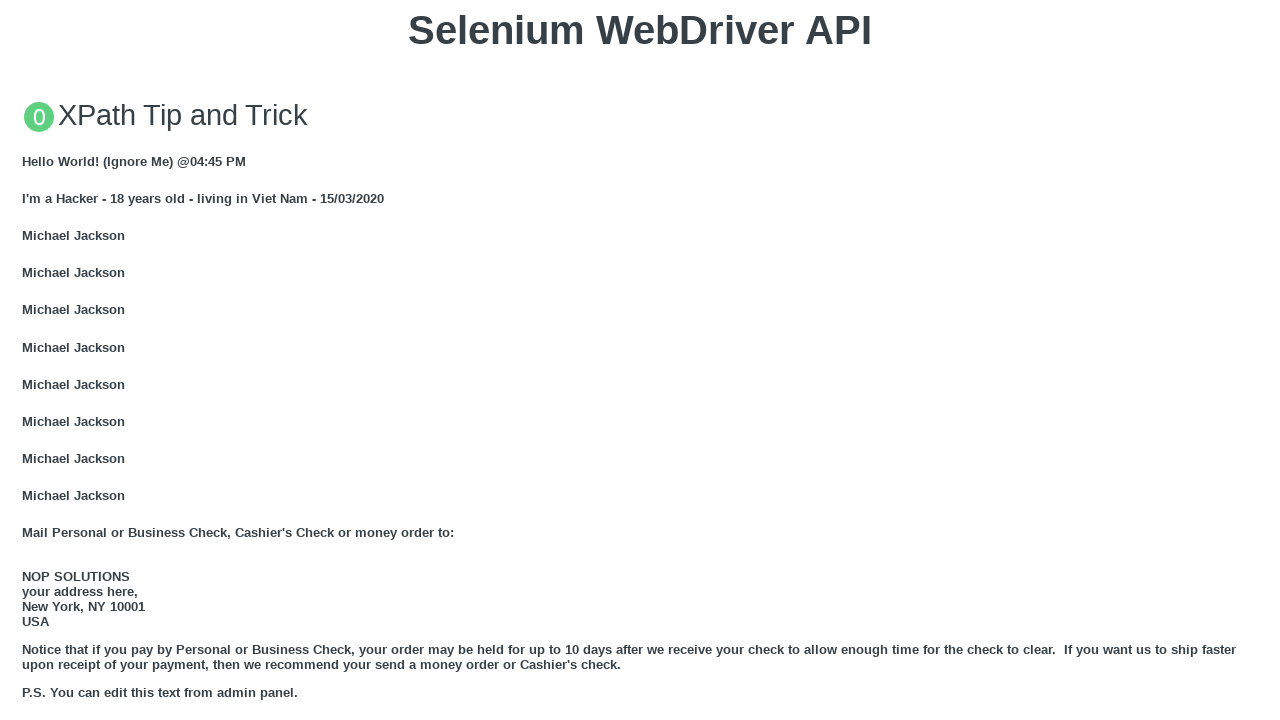

Filled email textbox with 'Automation Testing' on #email
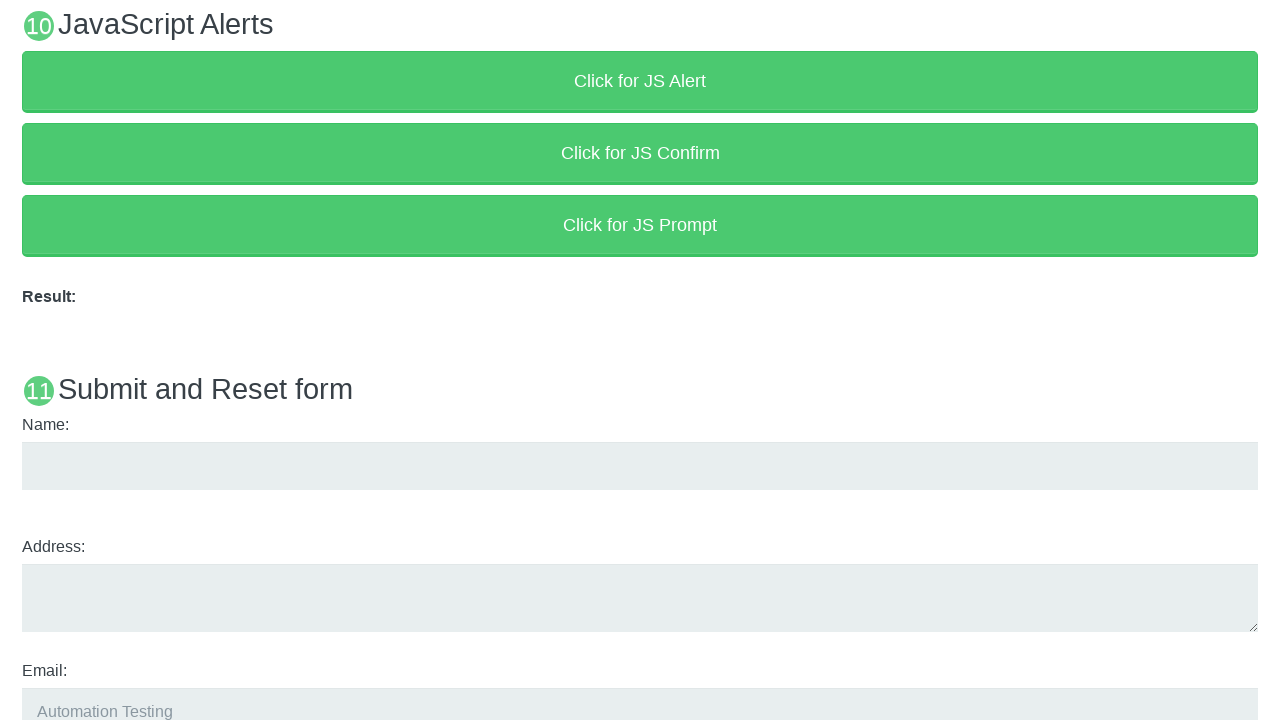

Clicked age under 18 radio button at (28, 360) on input#under_18
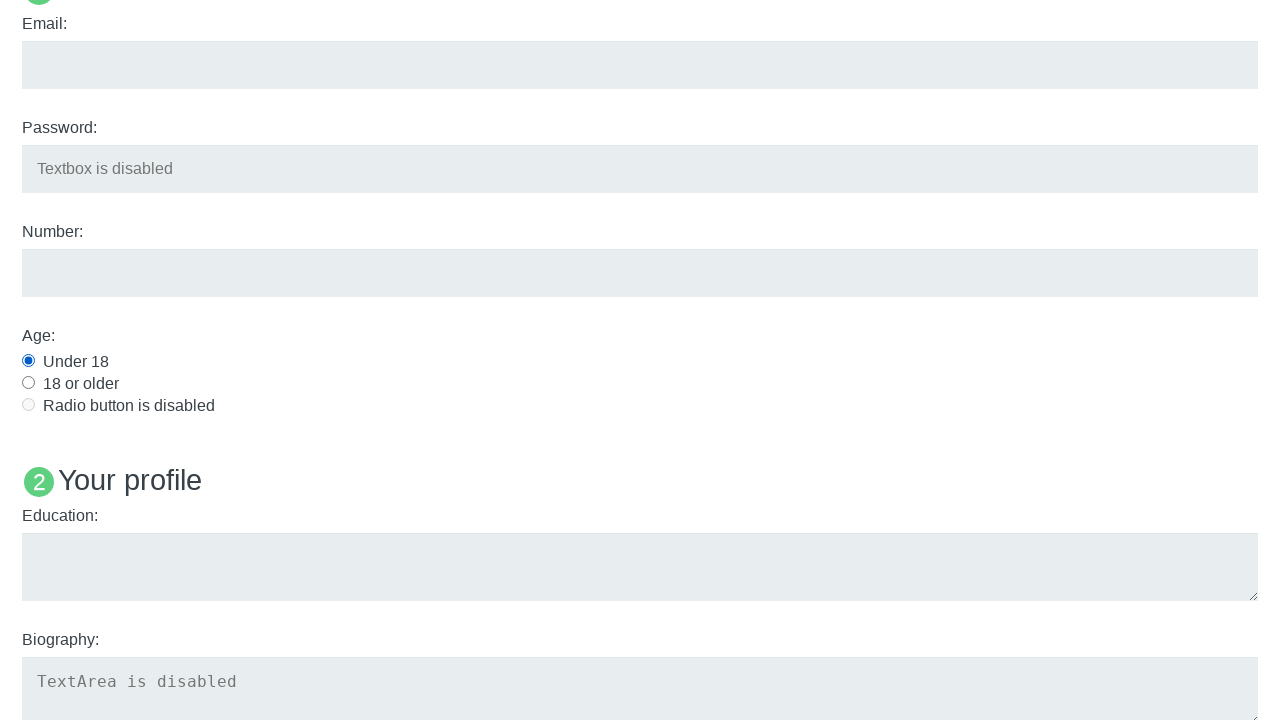

Filled education textarea with 'Automation Testing' on #edu
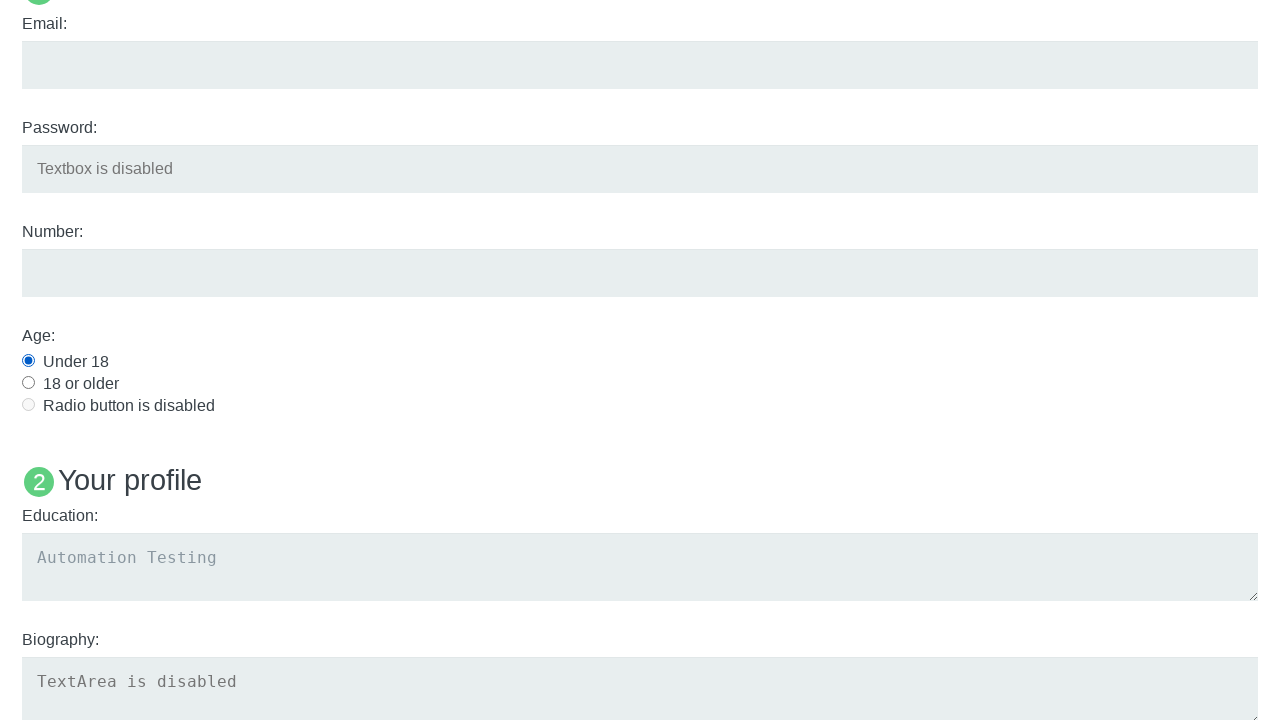

Verified that 'Name: User5' text is not visible
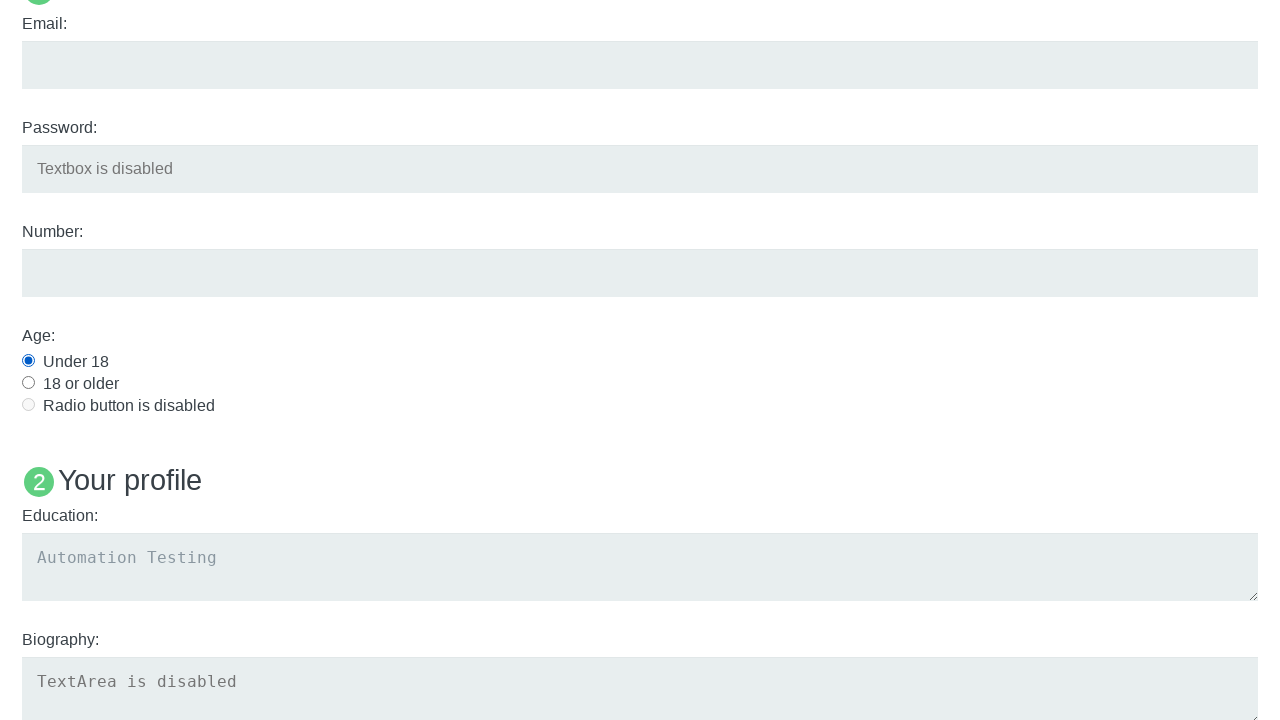

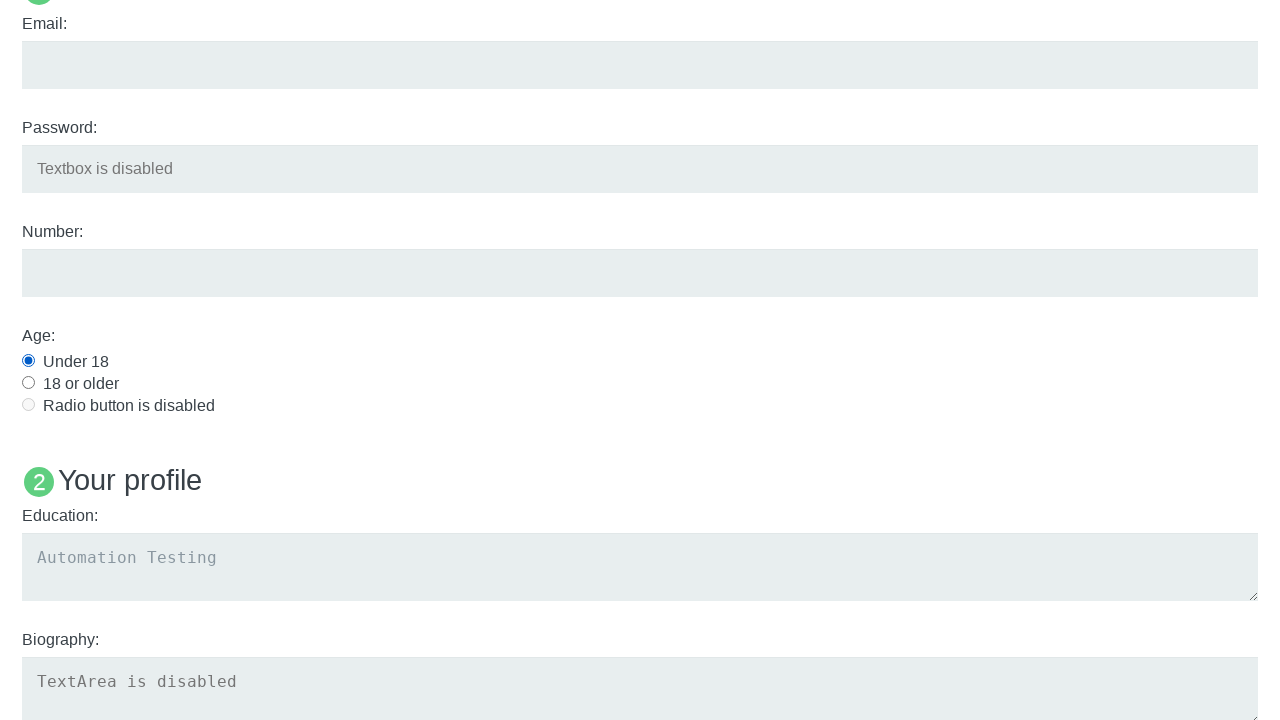